Tests browser navigation functionality on OrangeHRM demo site by clicking the forgot password link, then using browser back, forward, and refresh controls.

Starting URL: https://opensource-demo.orangehrmlive.com/

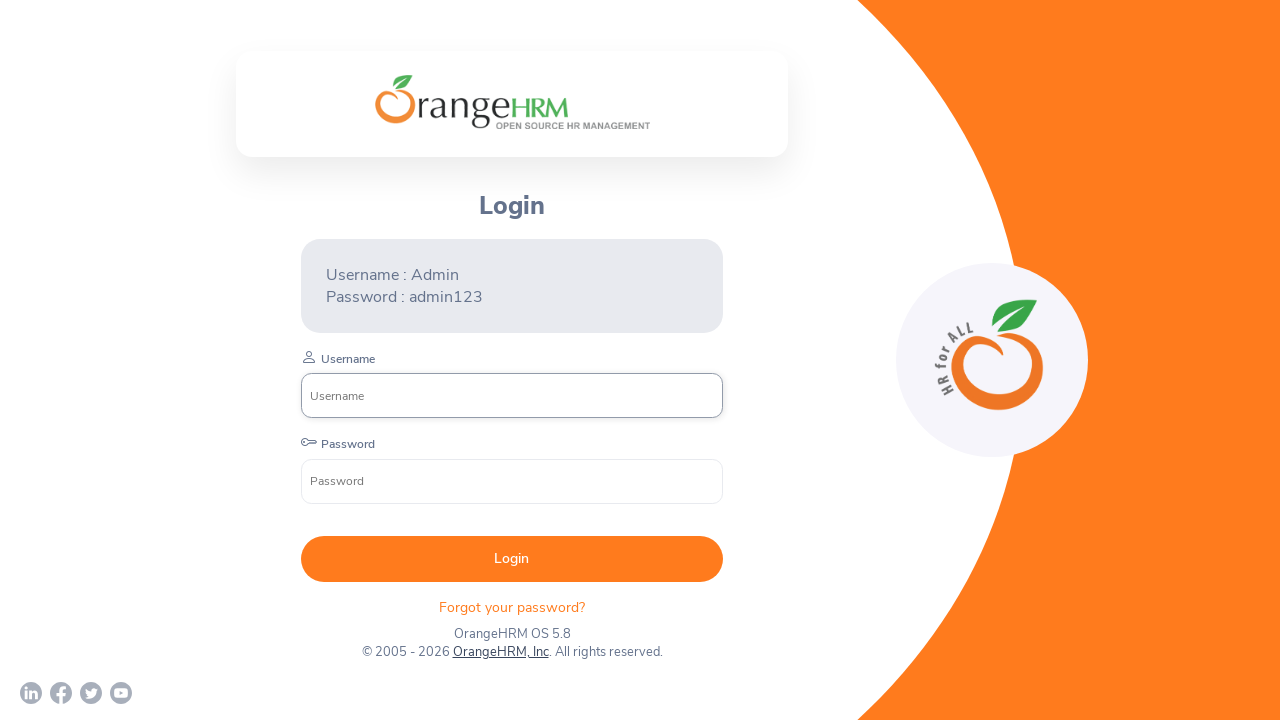

Clicked the 'Forgot your password?' link at (512, 607) on .oxd-text.oxd-text--p.orangehrm-login-forgot-header
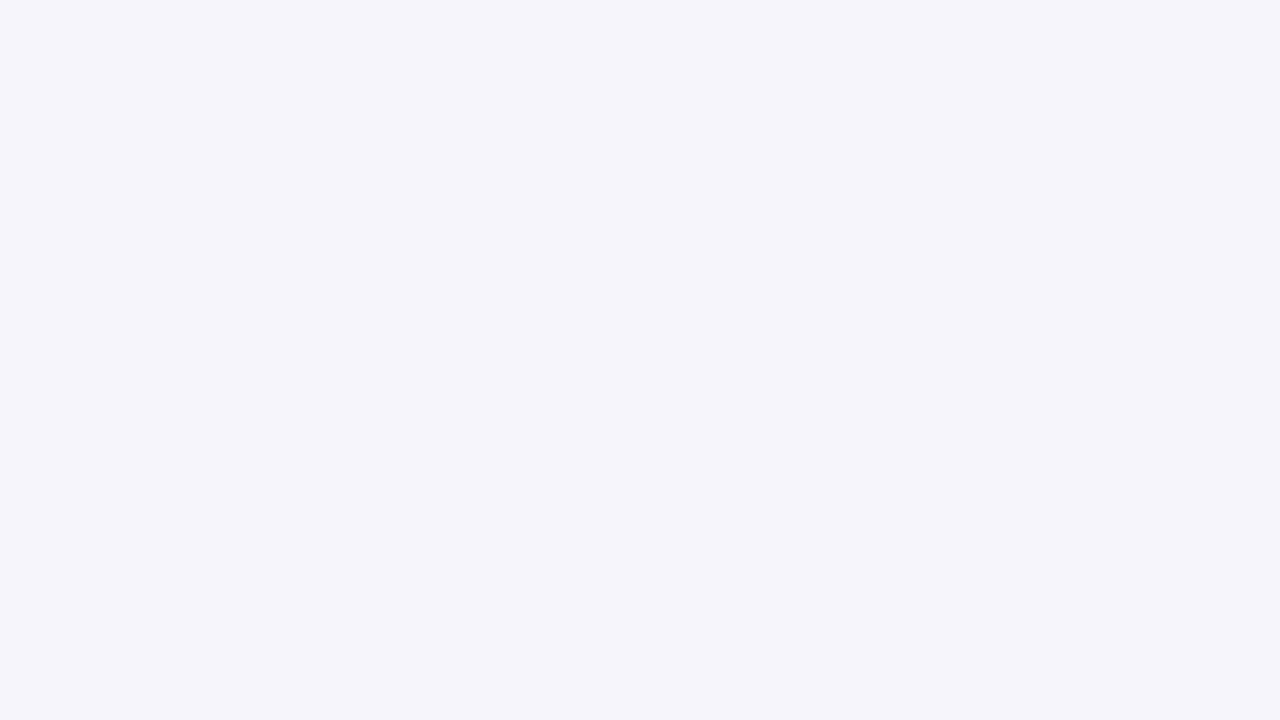

Waited for forgot password page to load
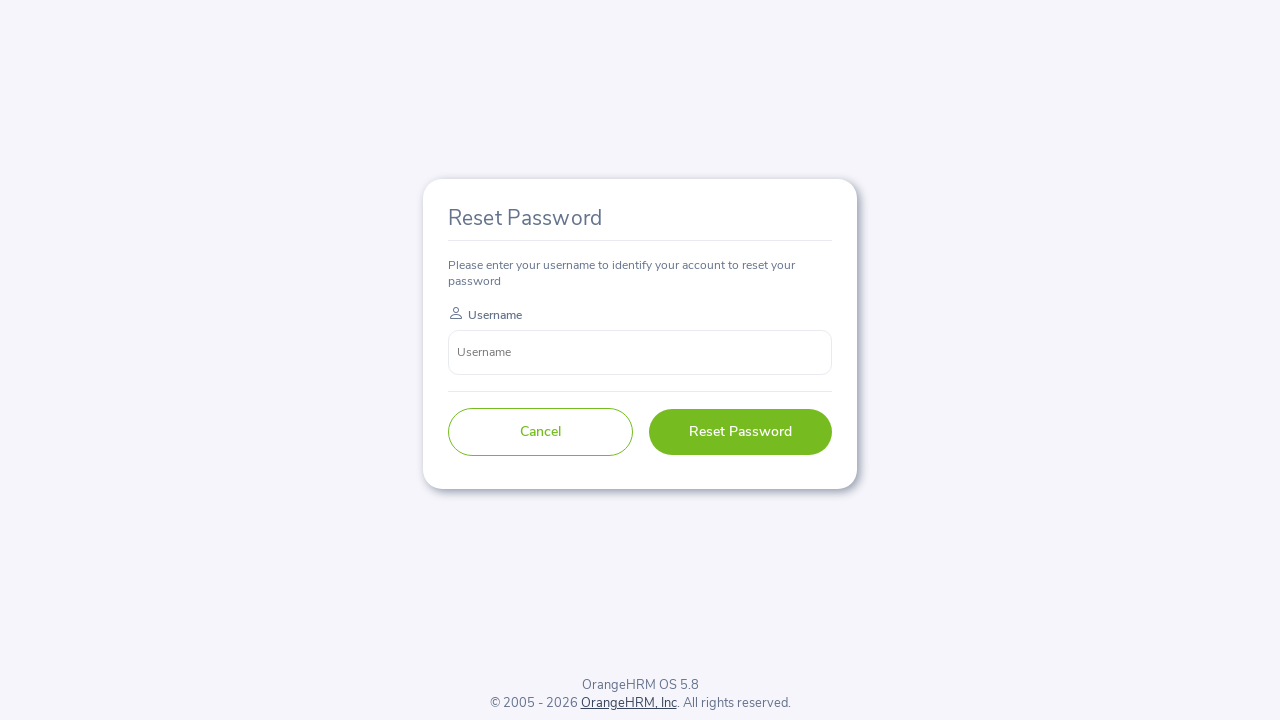

Navigated back to the login page using browser back button
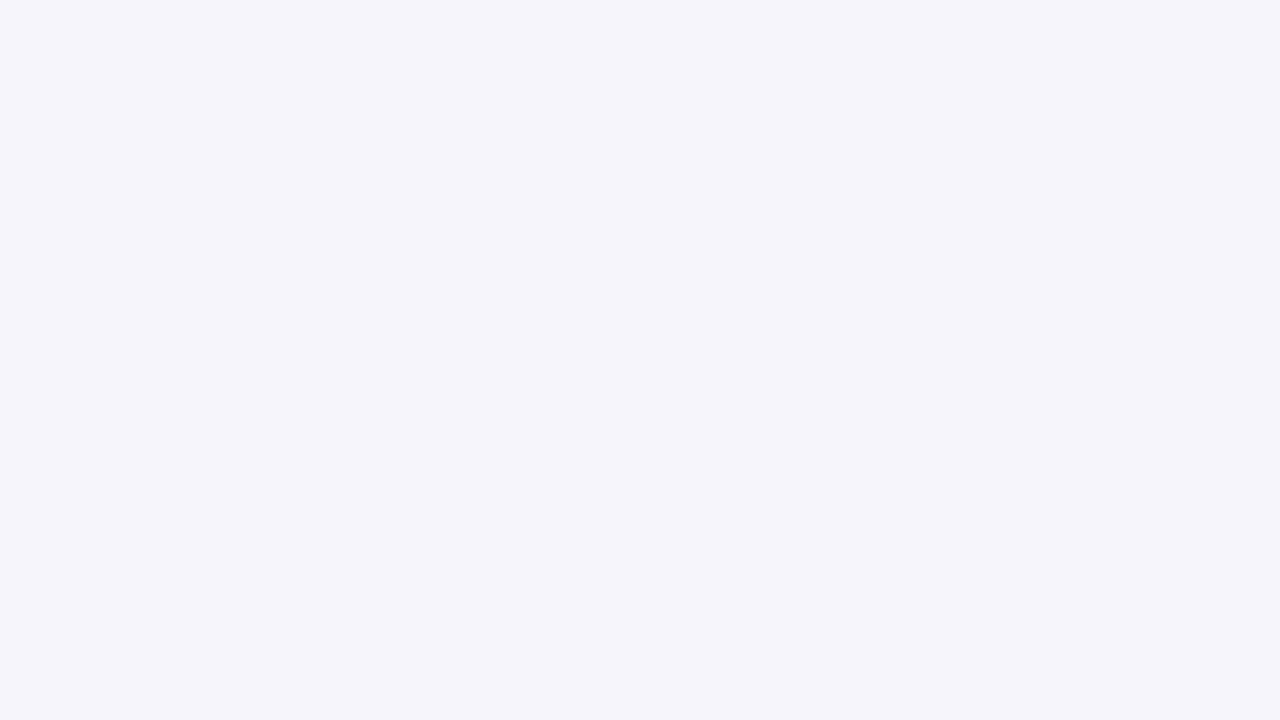

Waited for login page to load after navigating back
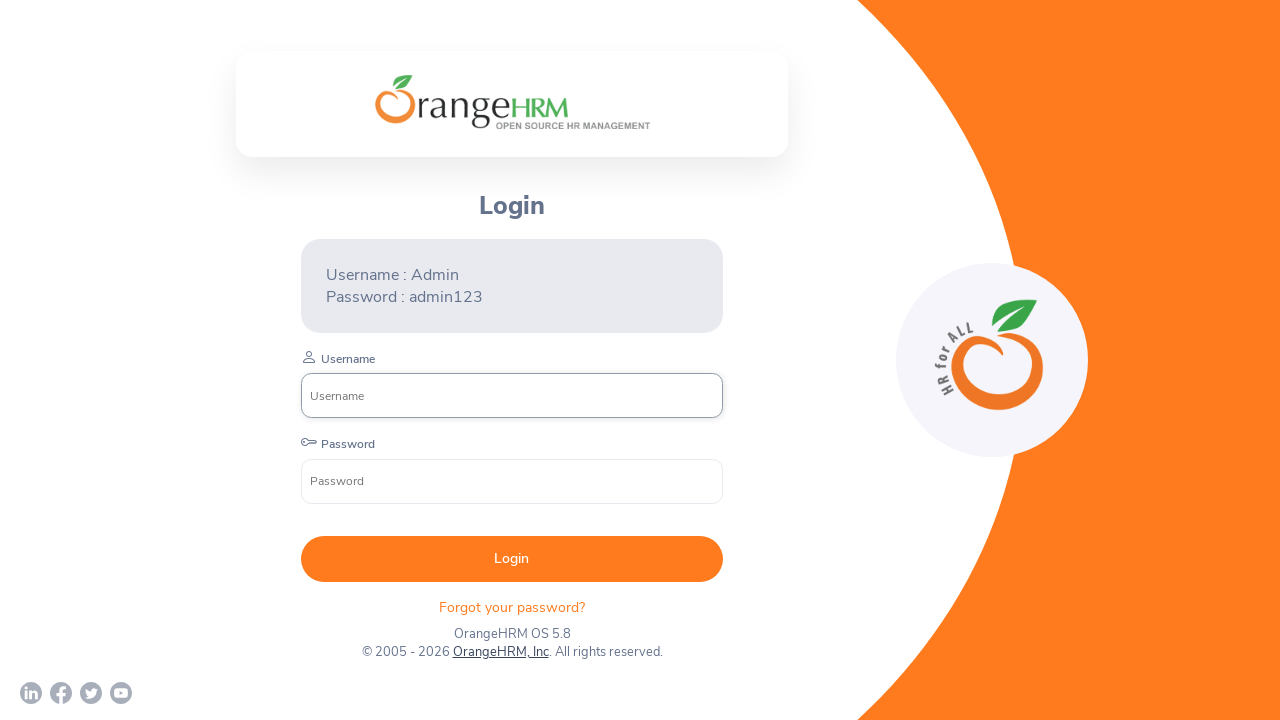

Navigated forward to the forgot password page using browser forward button
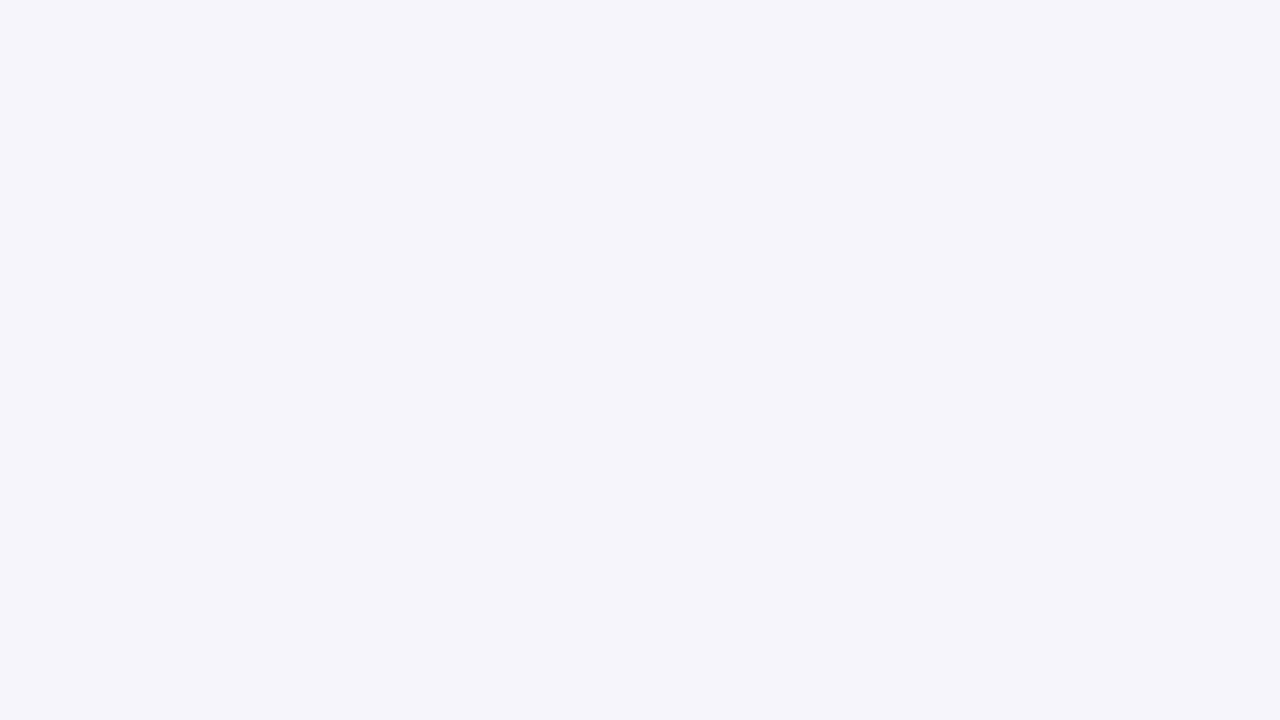

Waited for forgot password page to load after navigating forward
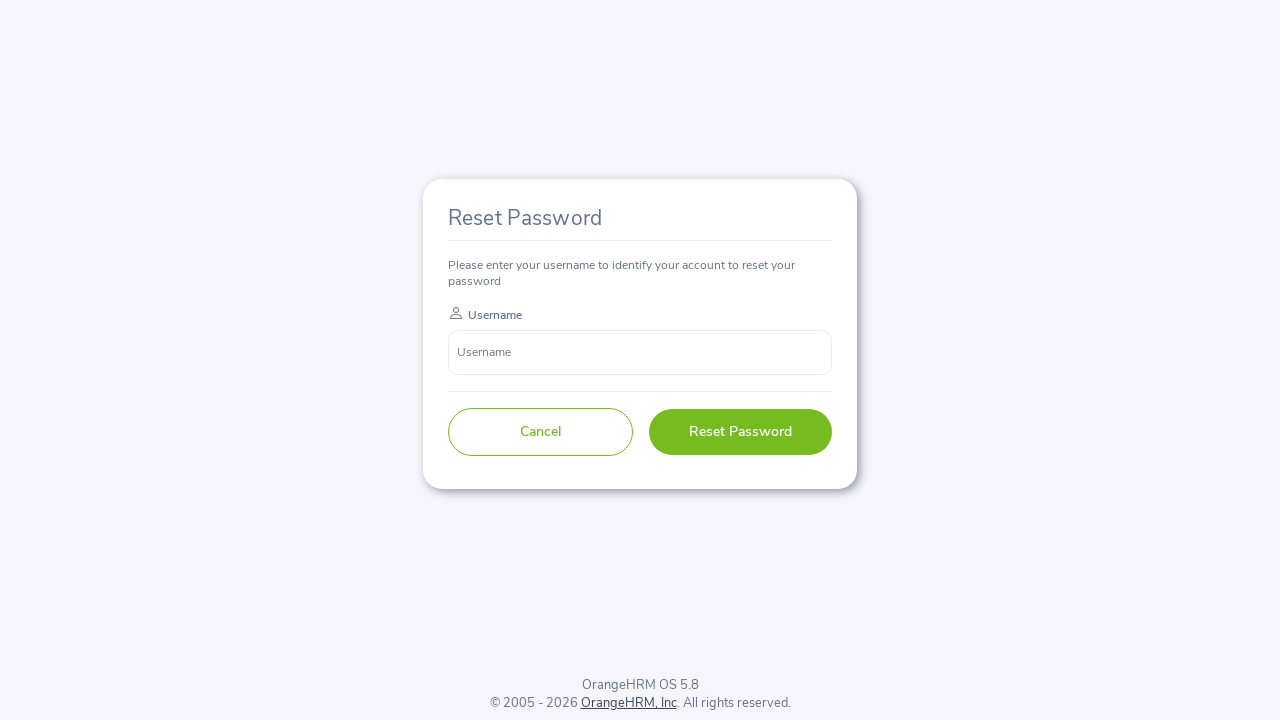

Refreshed the current page
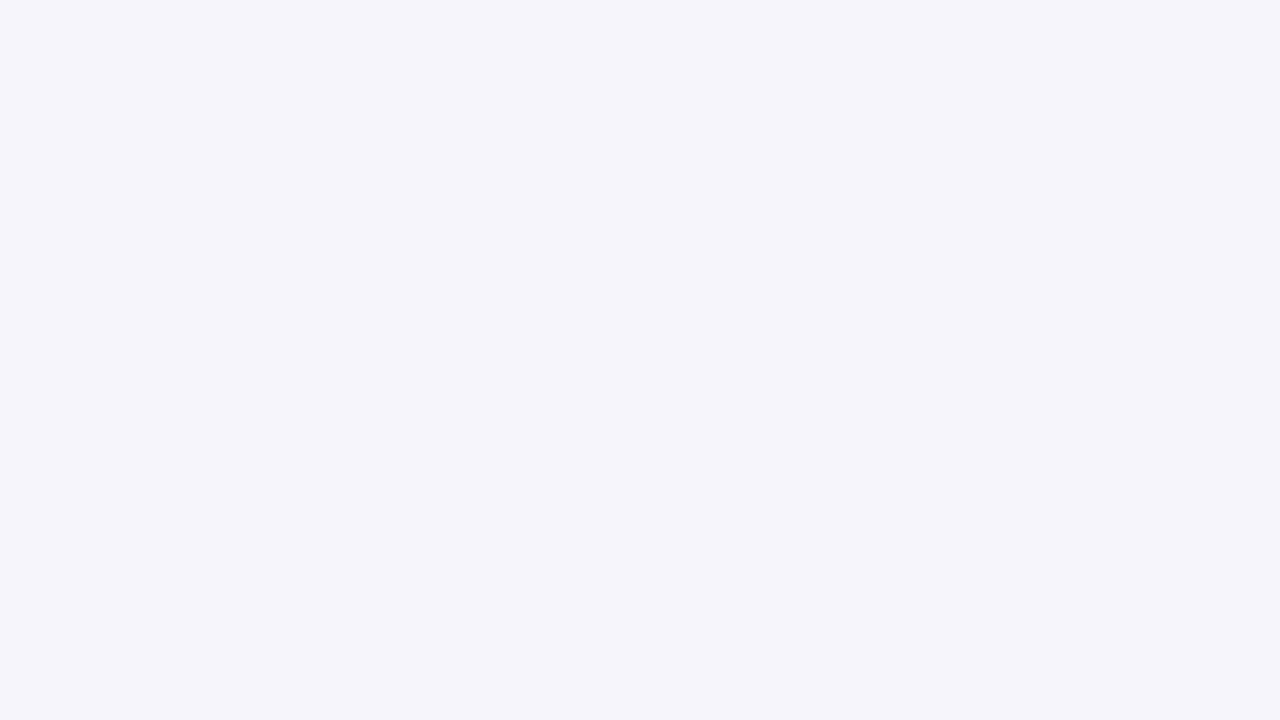

Waited for page to load after refresh
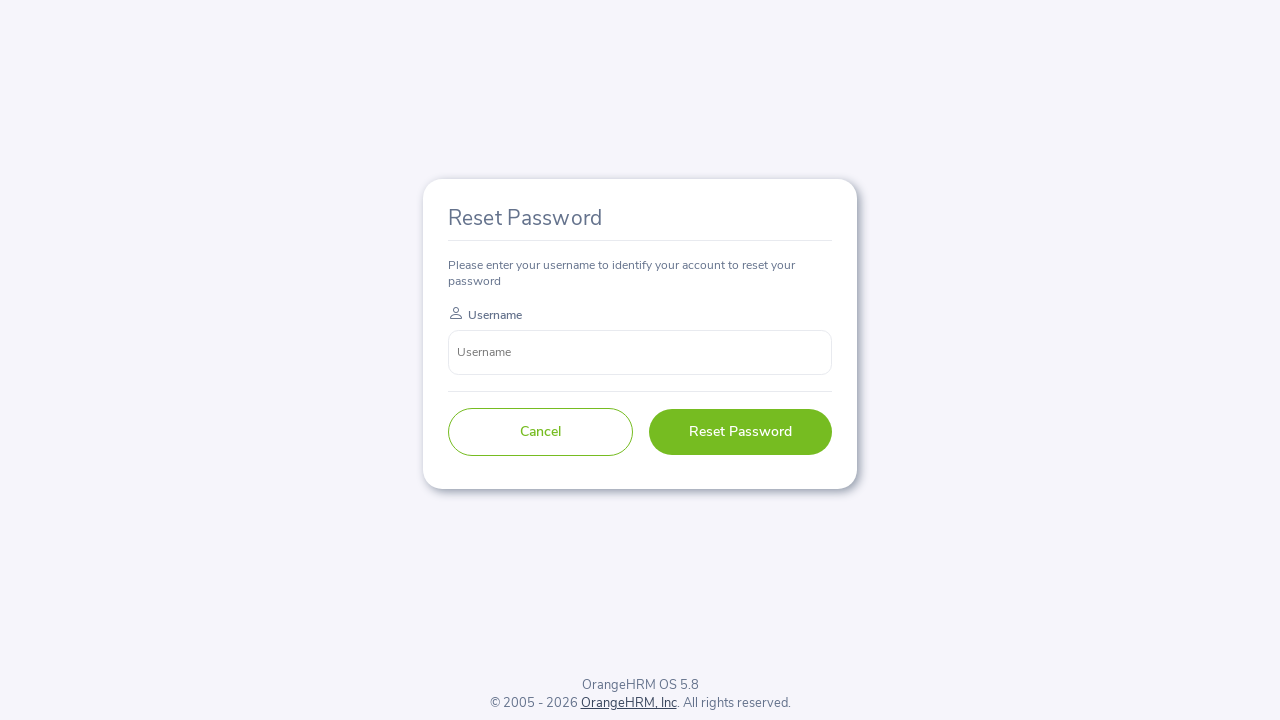

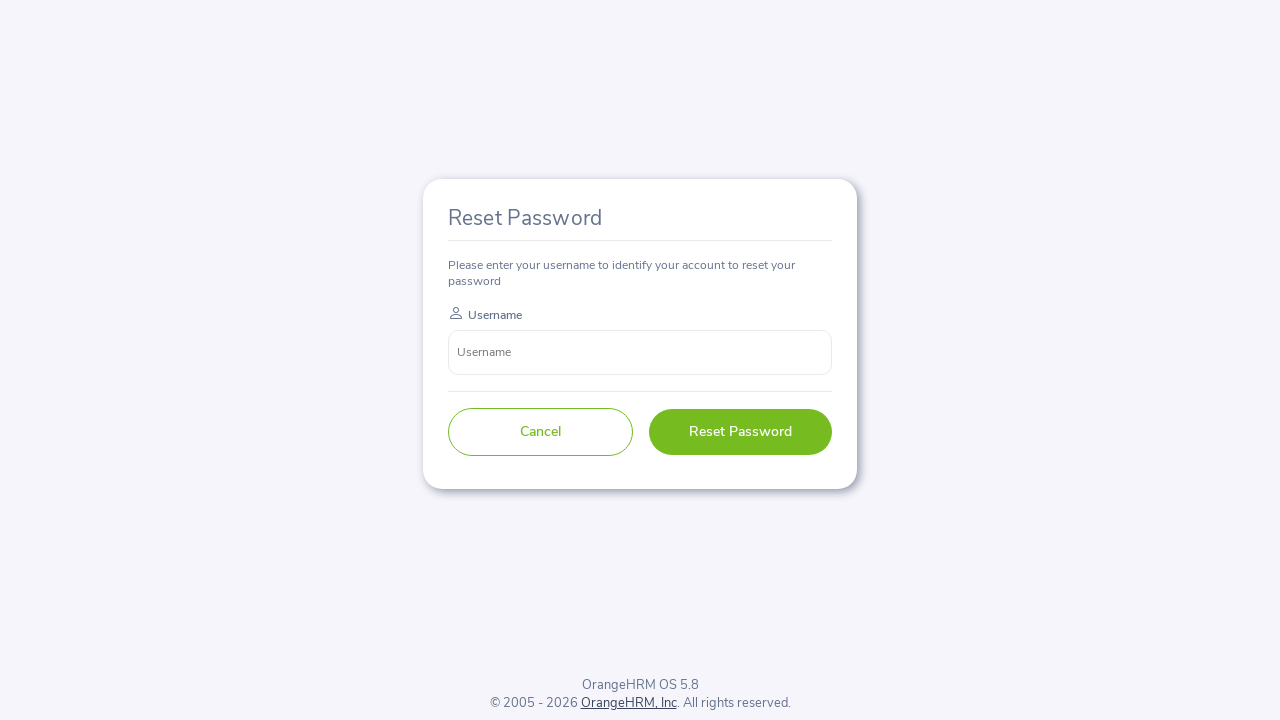